Tests click interactions on a page including regular click, right-click, and double-click on different buttons, then validates the result text appears.

Starting URL: https://www.techglobal-training.com/frontend/actions

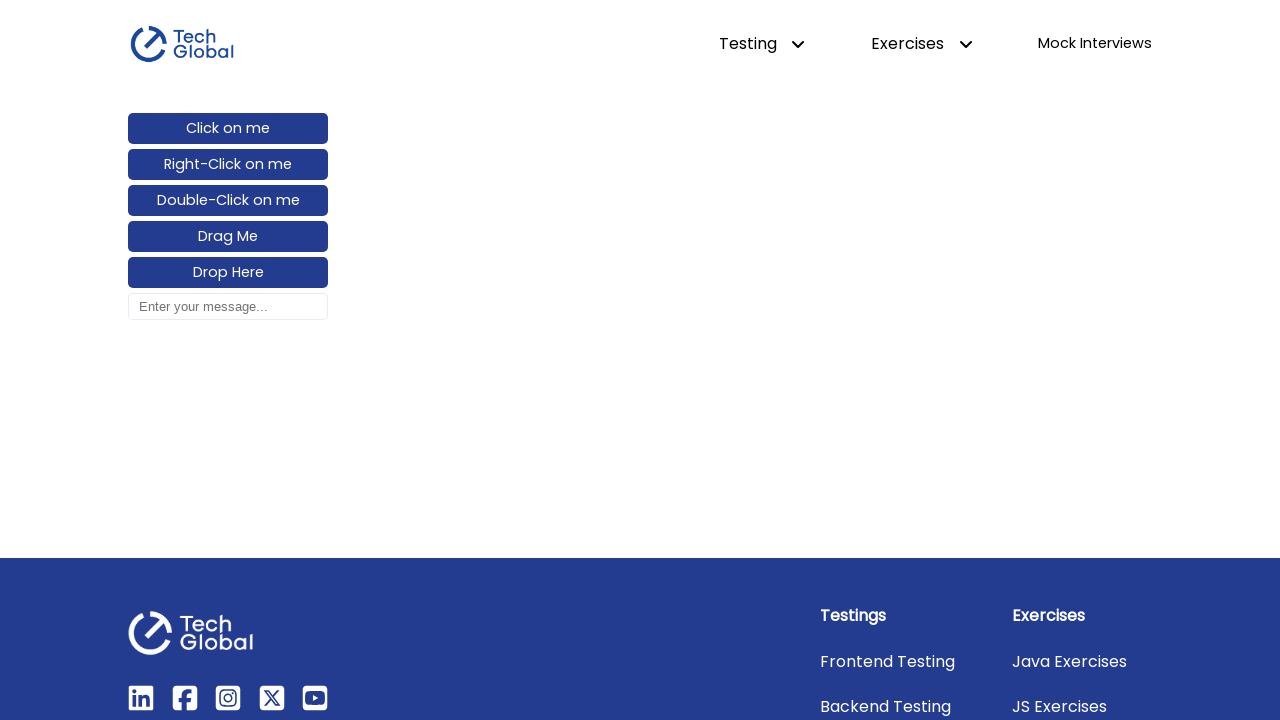

Clicked on the 'Click on me' button at (228, 129) on #click
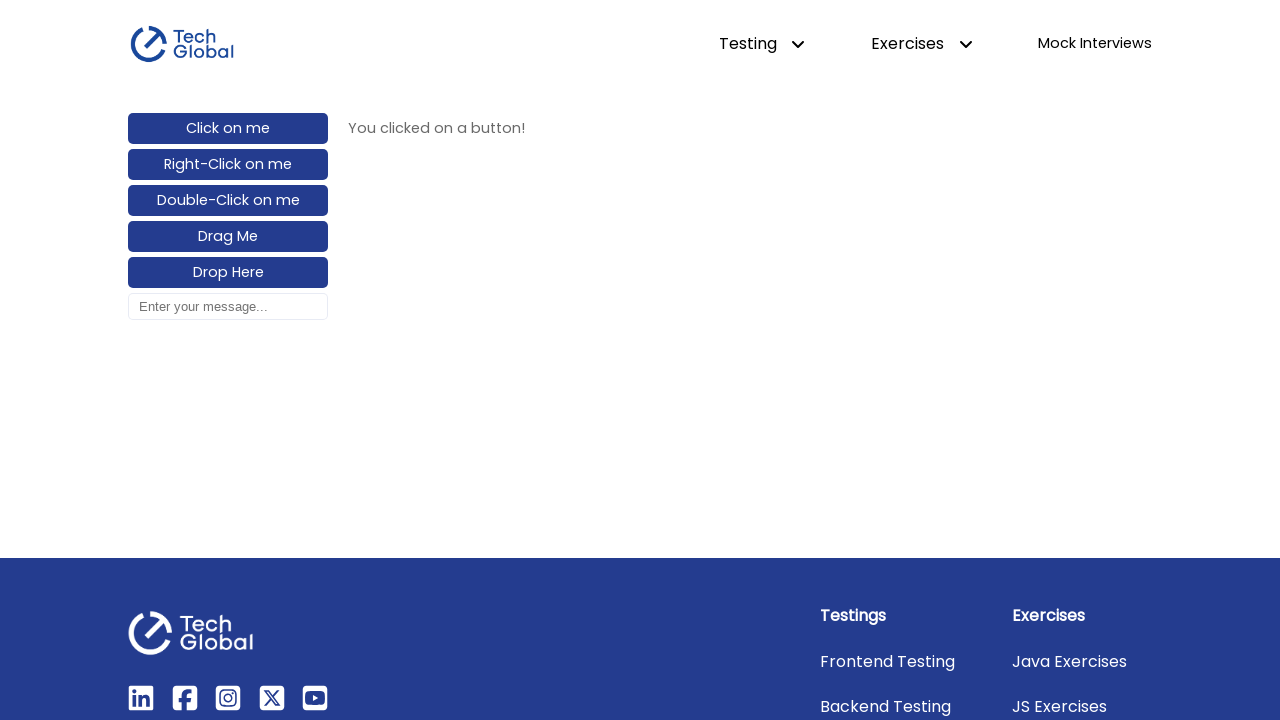

Retrieved result text after click action
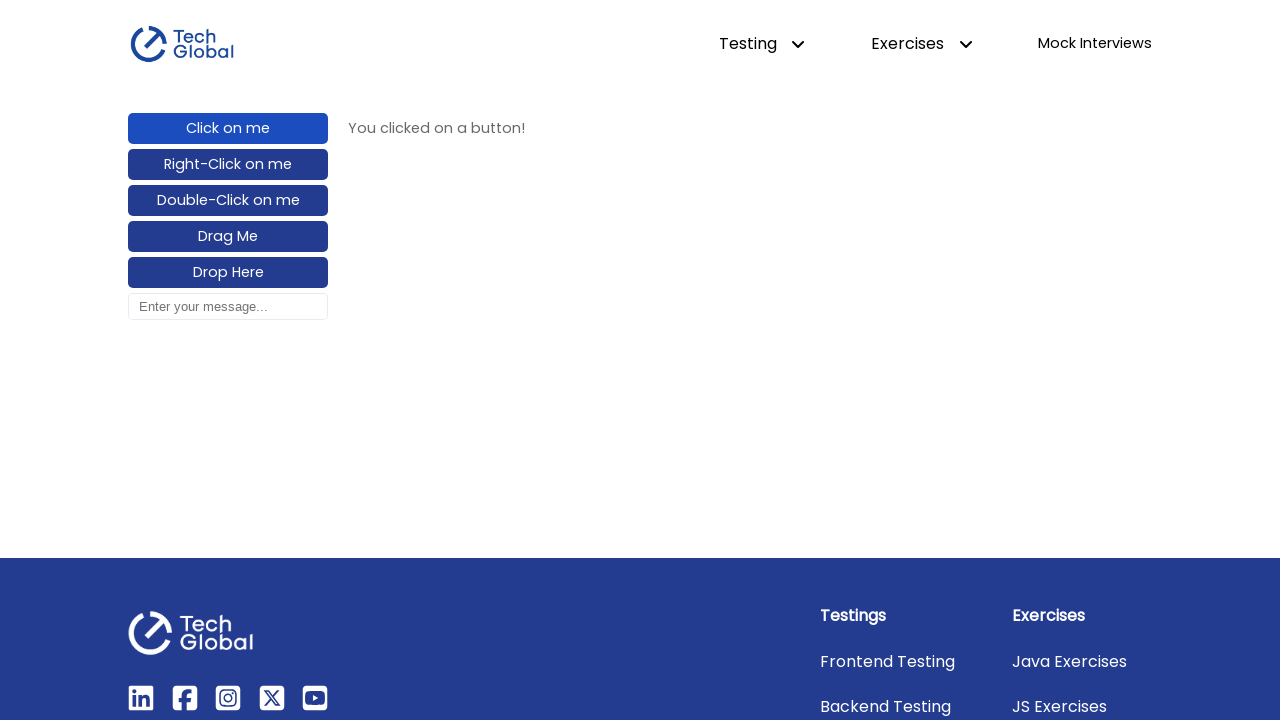

Validated result text equals 'You clicked on a button!'
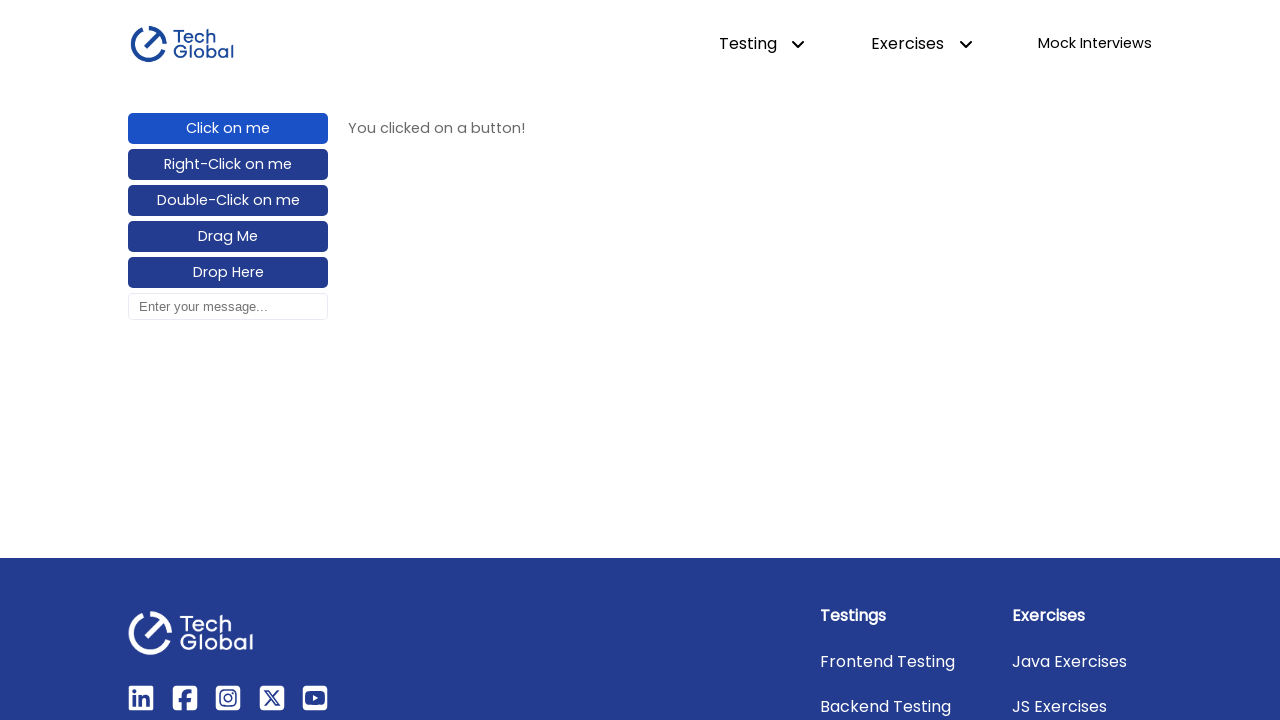

Right-clicked on the right-click element at (228, 165) on #right-click
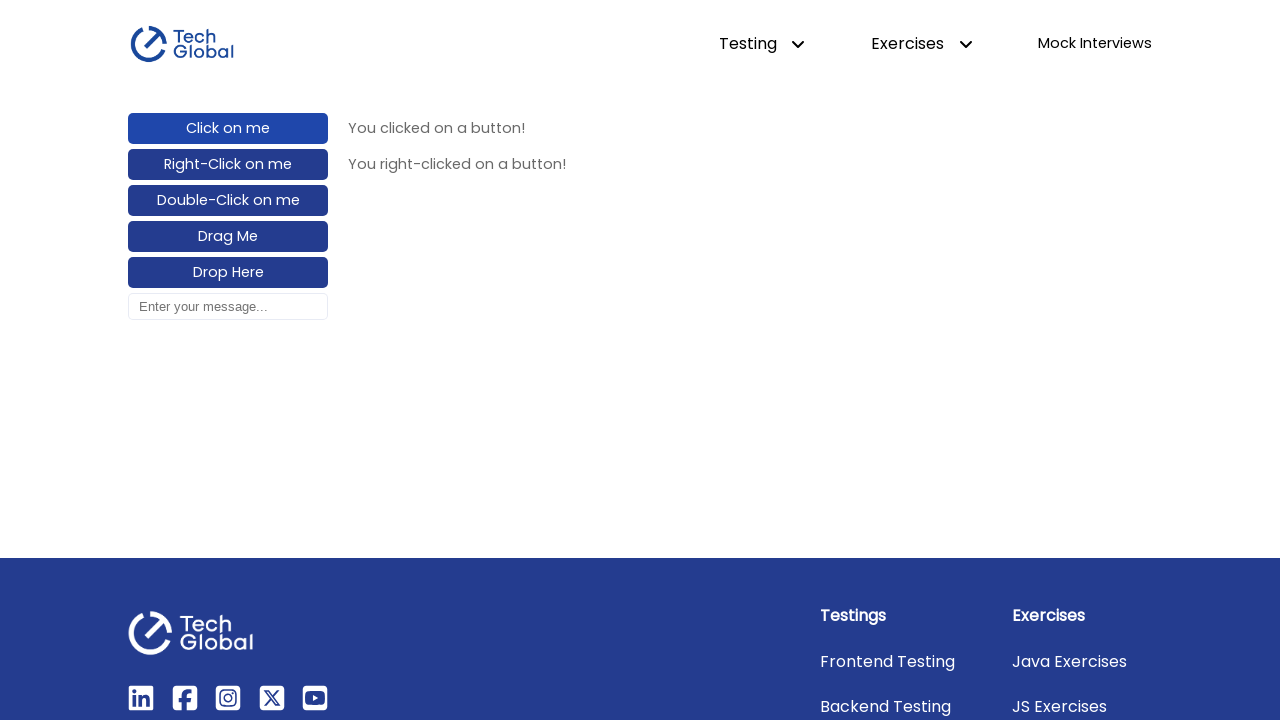

Double-clicked on the double-click element at (228, 201) on #double-click
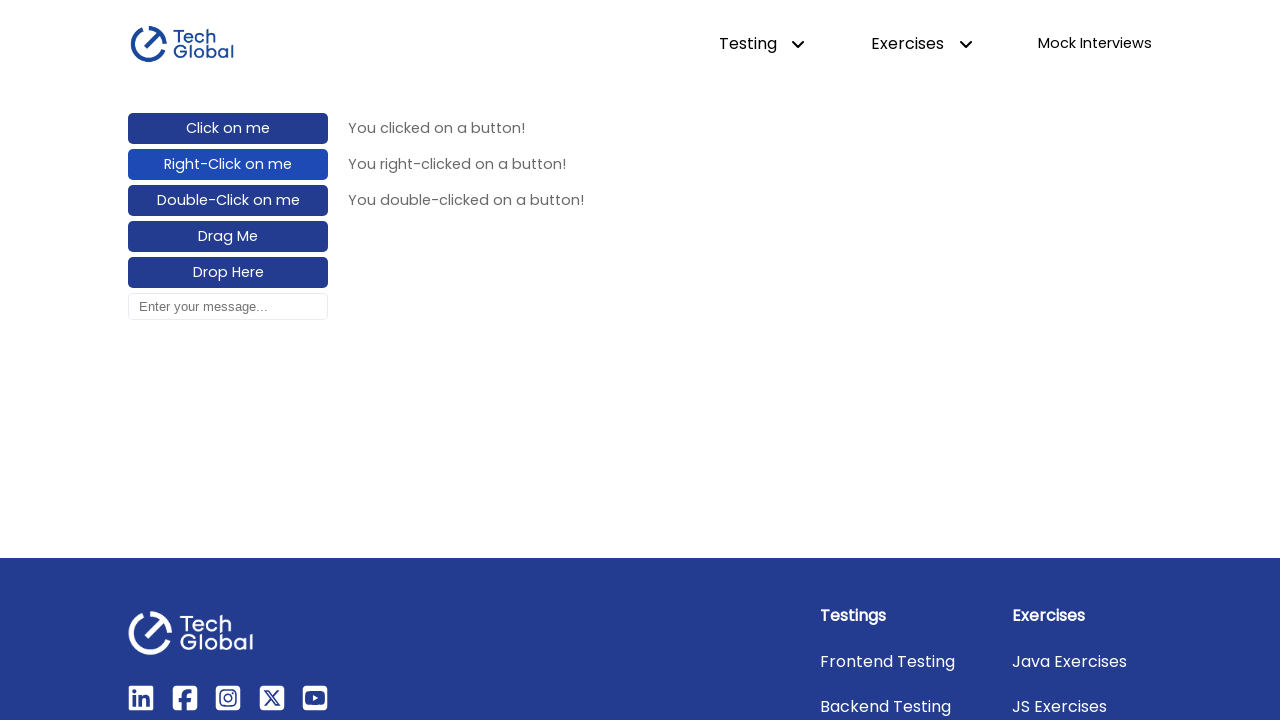

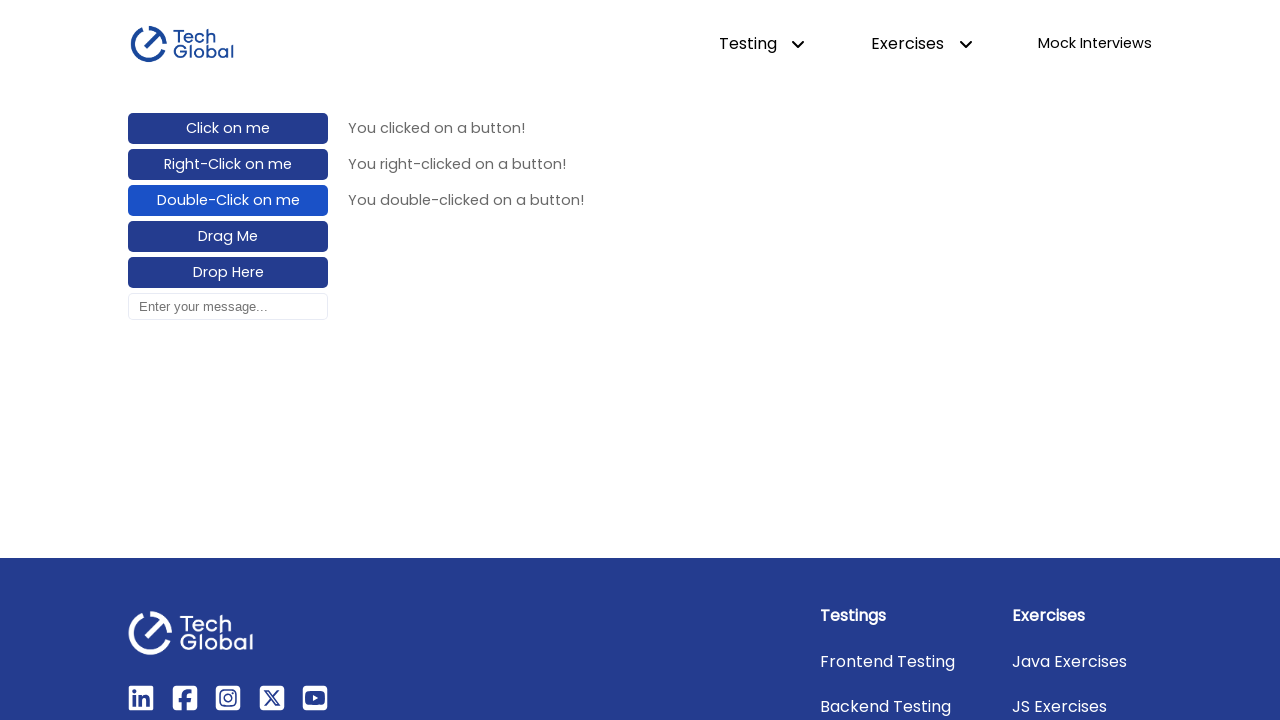